Tests navigating to React Native Mobile App Development page through the Technologies menu

Starting URL: https://www.tranktechnologies.com/

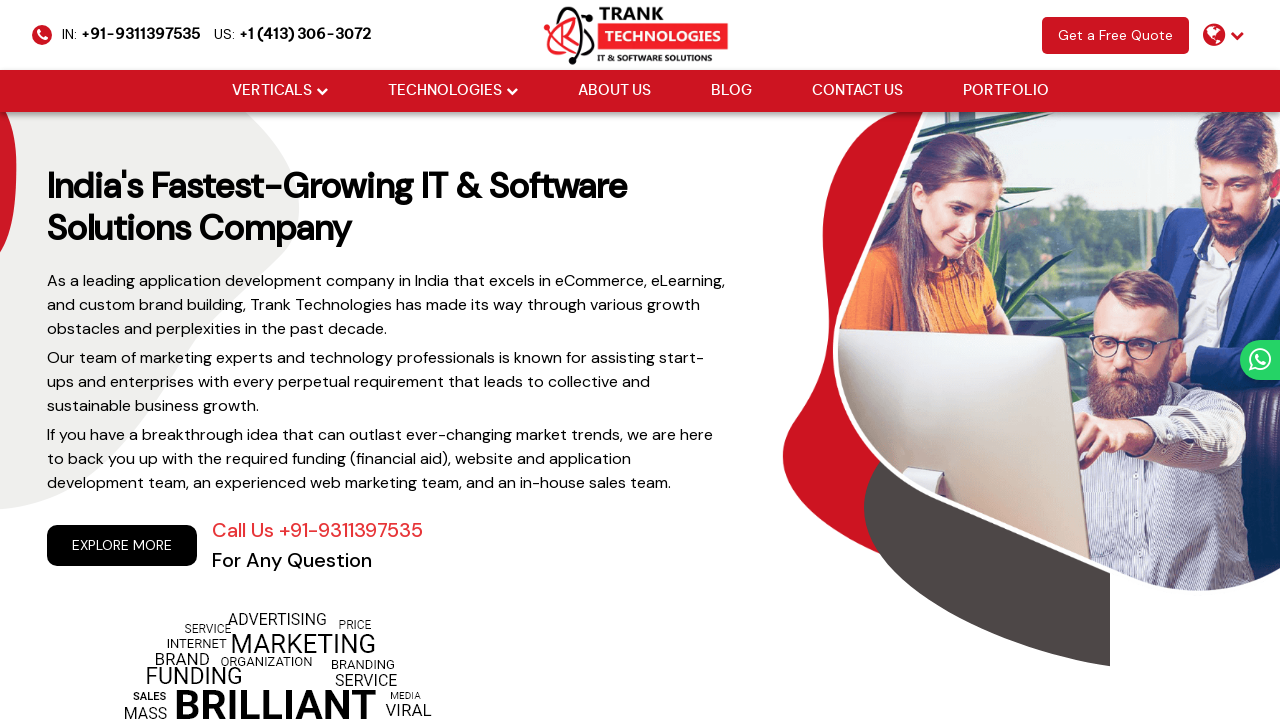

Clicked Technologies dropdown menu at (452, 91) on (//li[@class='drop_down'])[2]
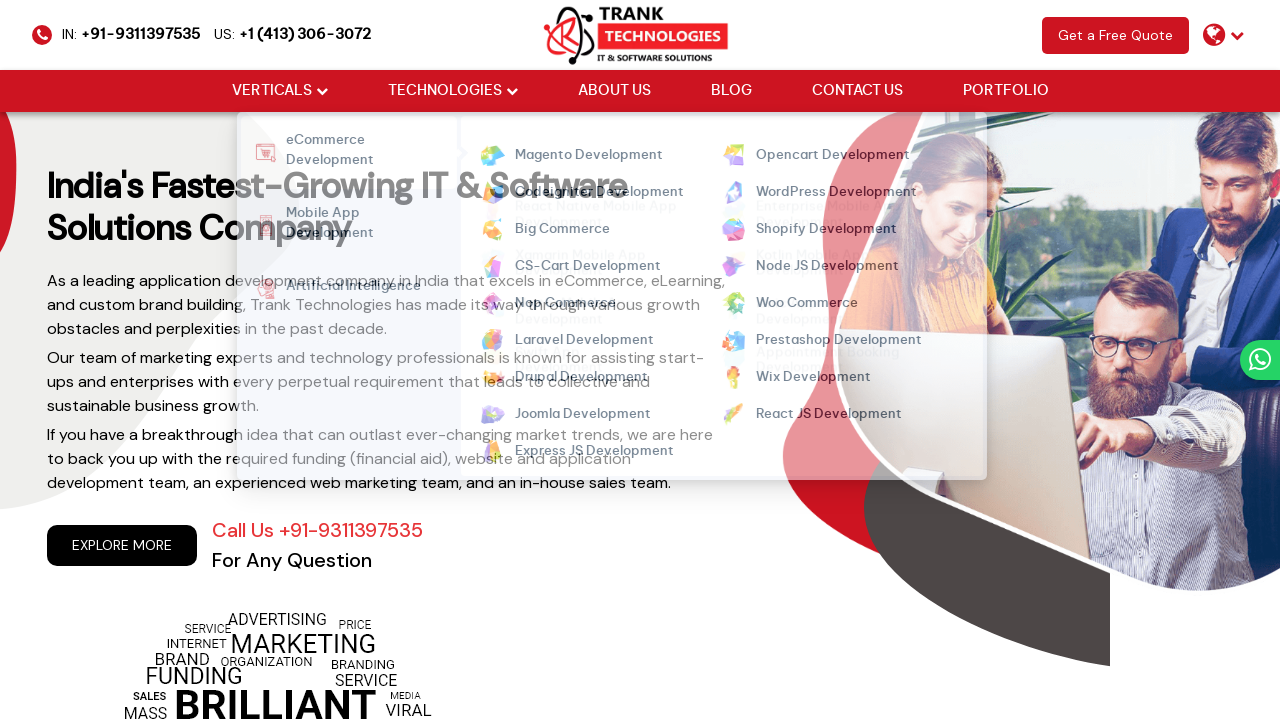

Hovered over Mobile App Development submenu at (340, 226) on xpath=//li[@data-id='mobileApp']
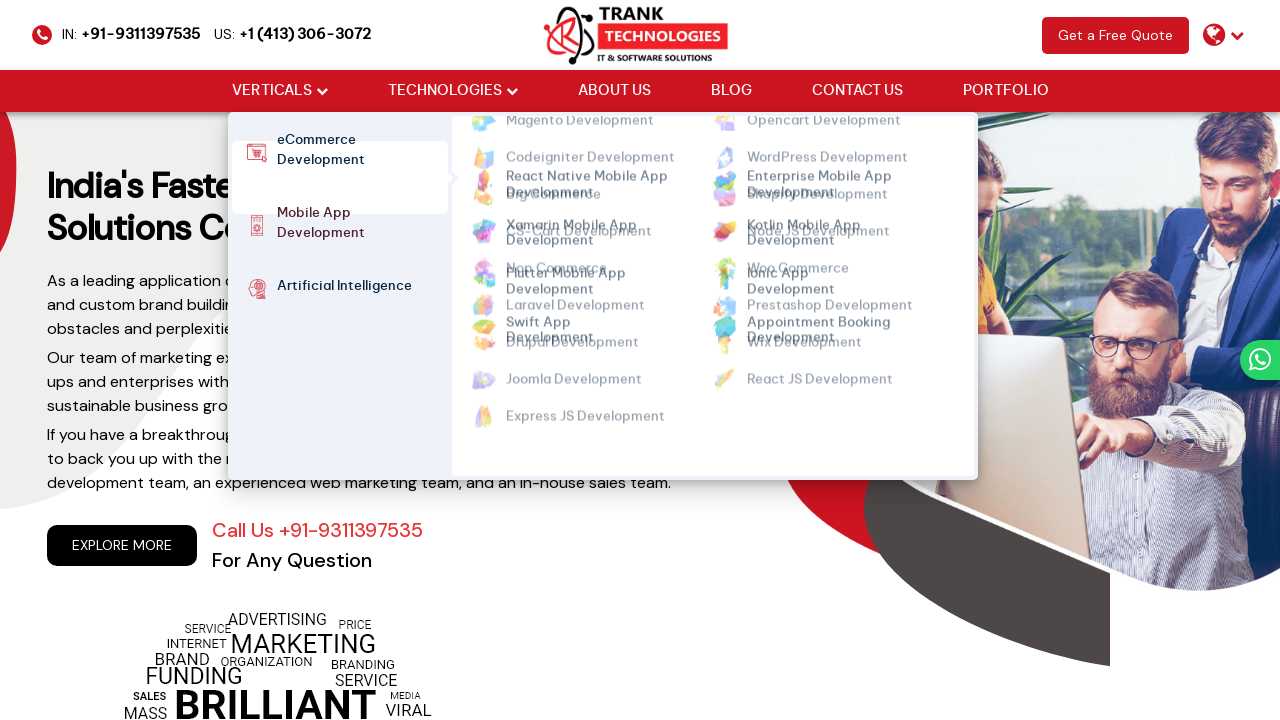

Clicked React Native Mobile App Development link at (586, 160) on xpath=//a[@href='https://www.tranktechnologies.com/react-native-mobile-app-devel
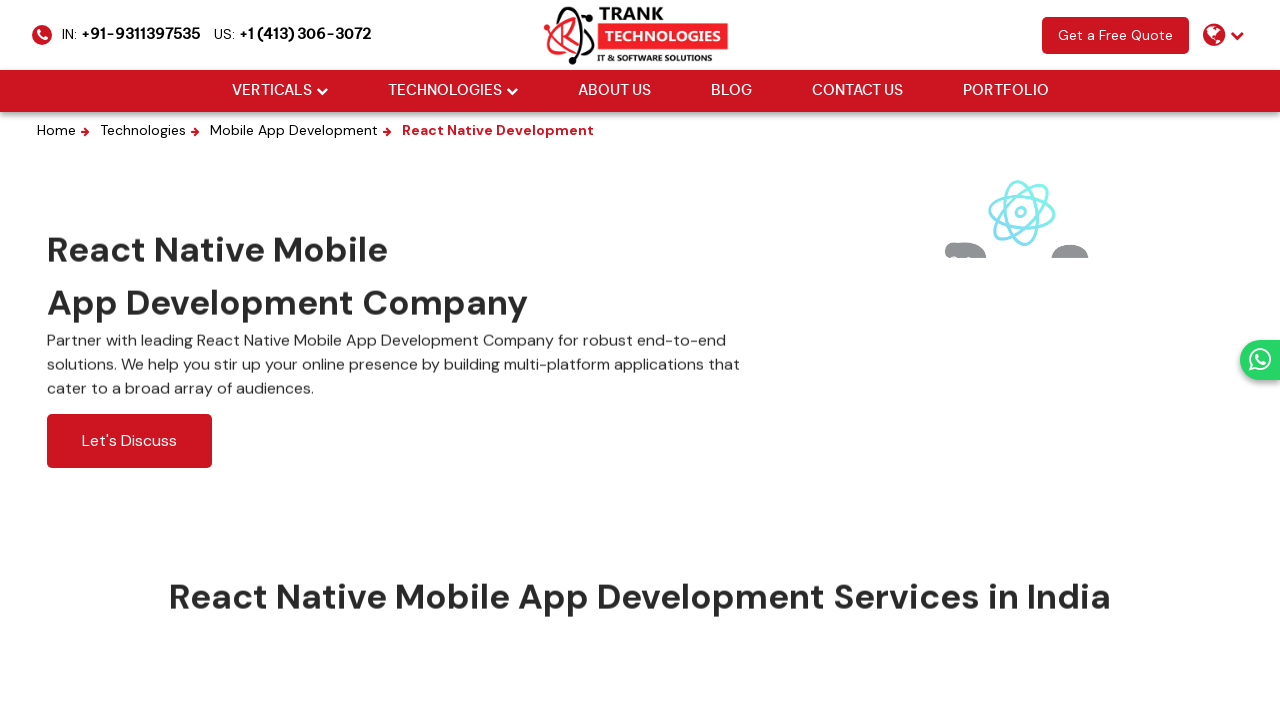

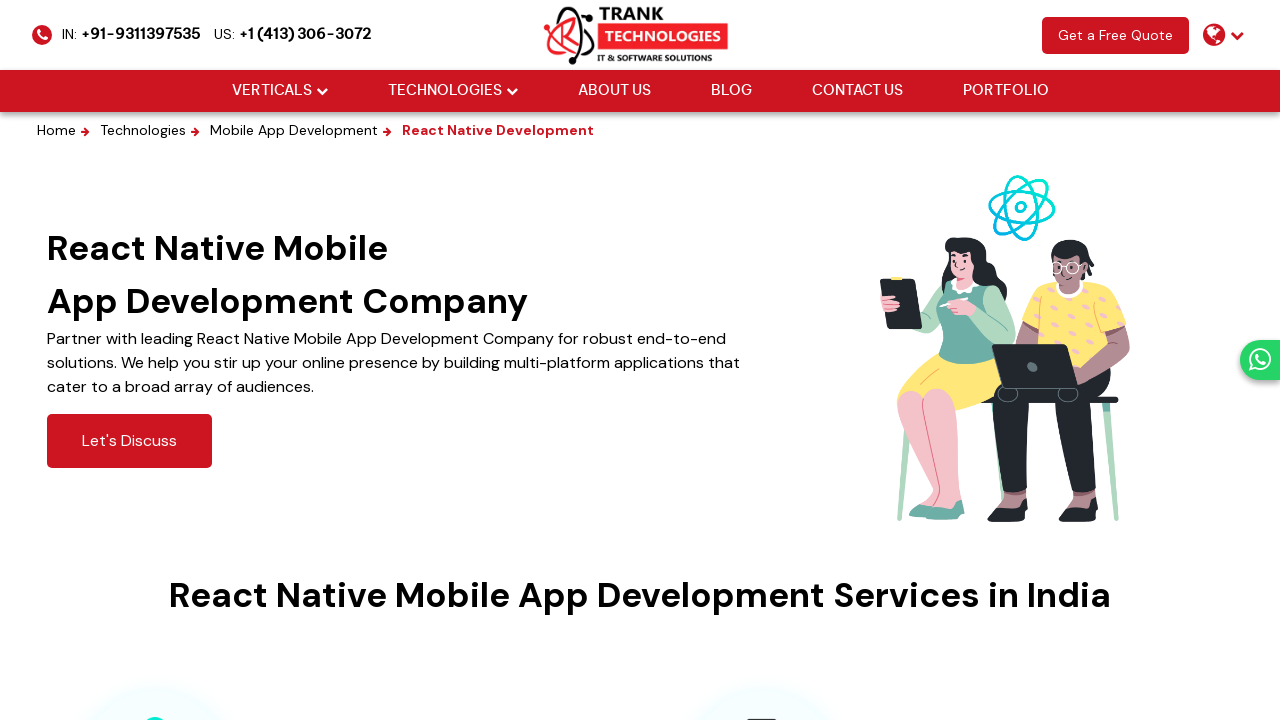